Tests a complete flight booking purchase flow by selecting departure/destination cities, choosing a flight, and filling out purchase information

Starting URL: https://blazedemo.com/

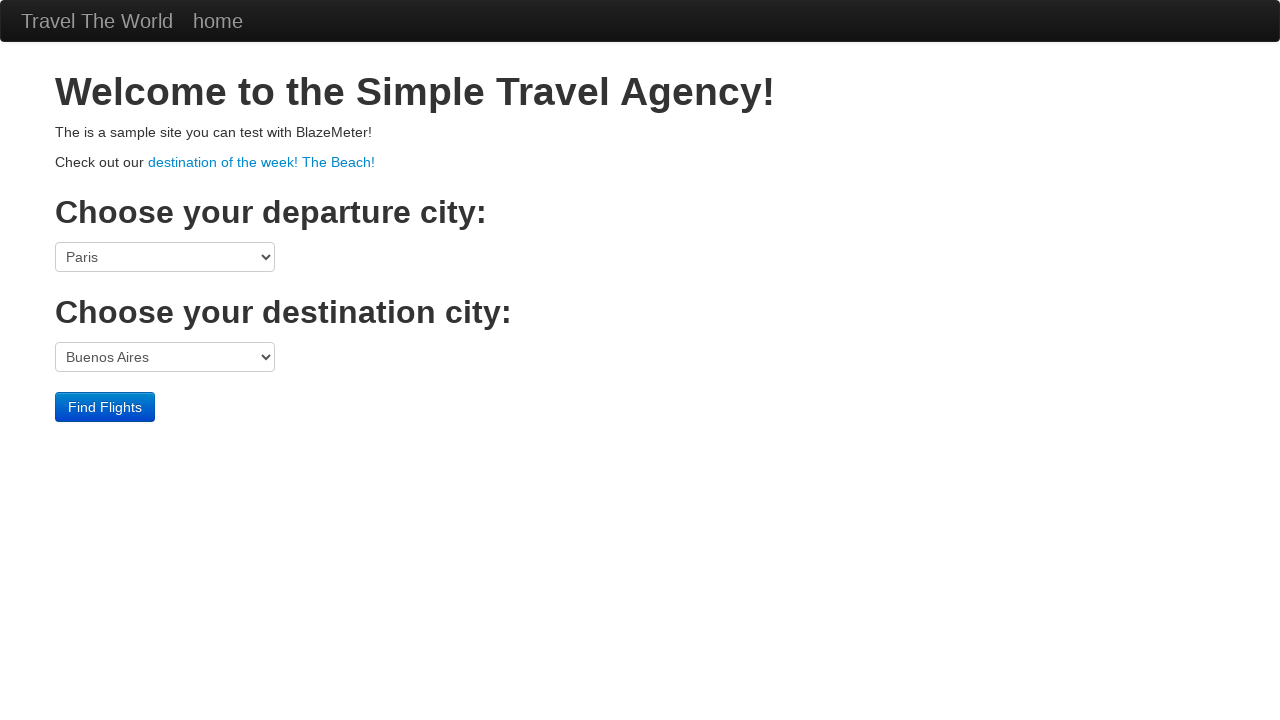

Clicked departure port dropdown at (165, 257) on select[name='fromPort']
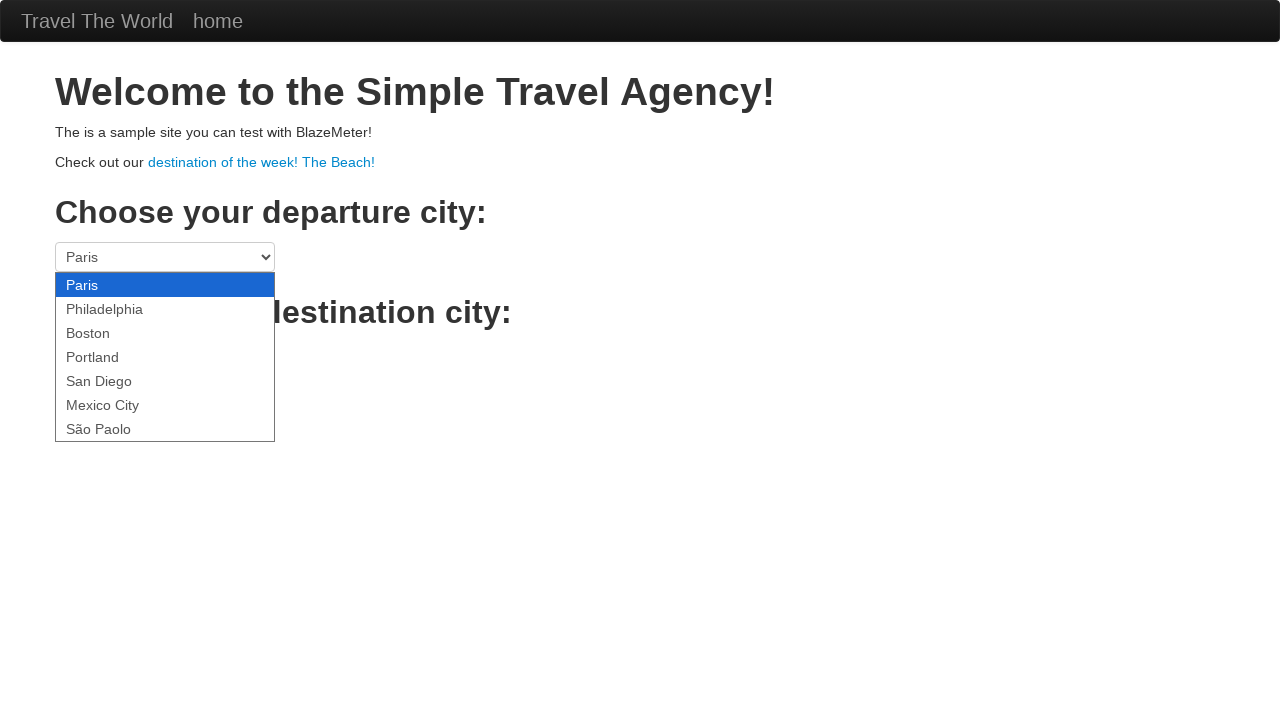

Selected Philadelphia as departure city on select[name='fromPort']
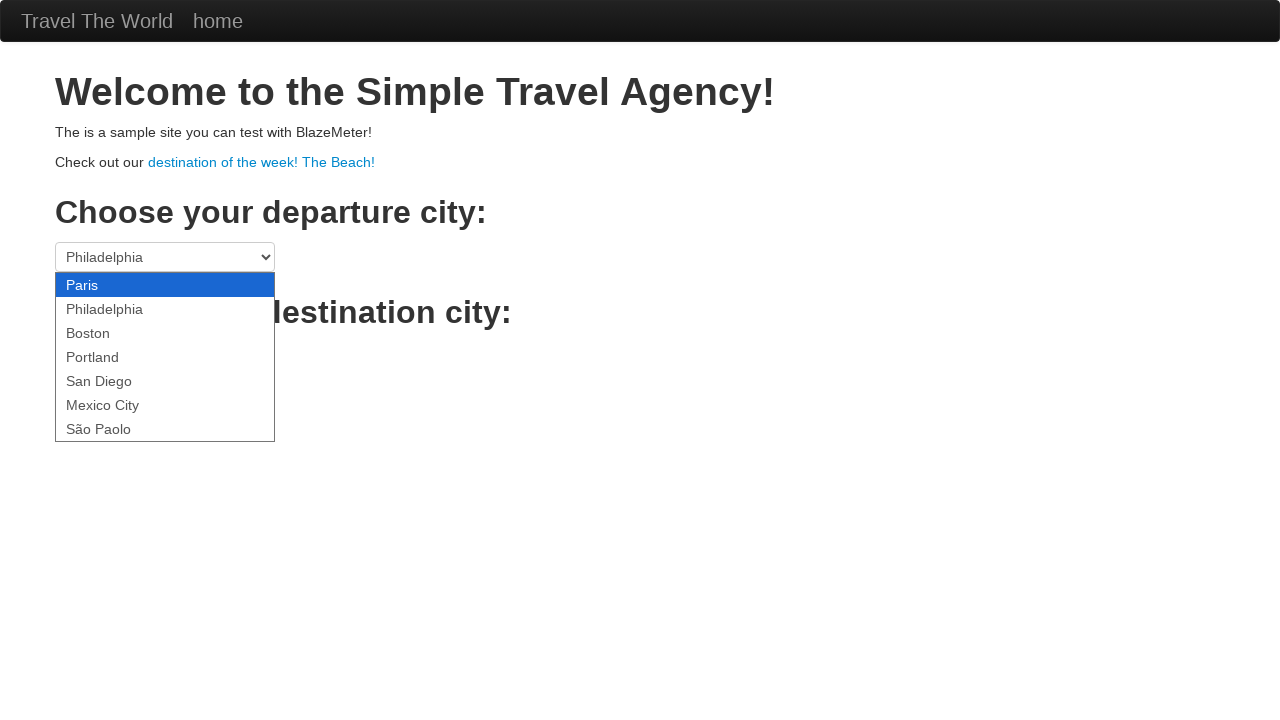

Clicked destination port dropdown at (165, 357) on select[name='toPort']
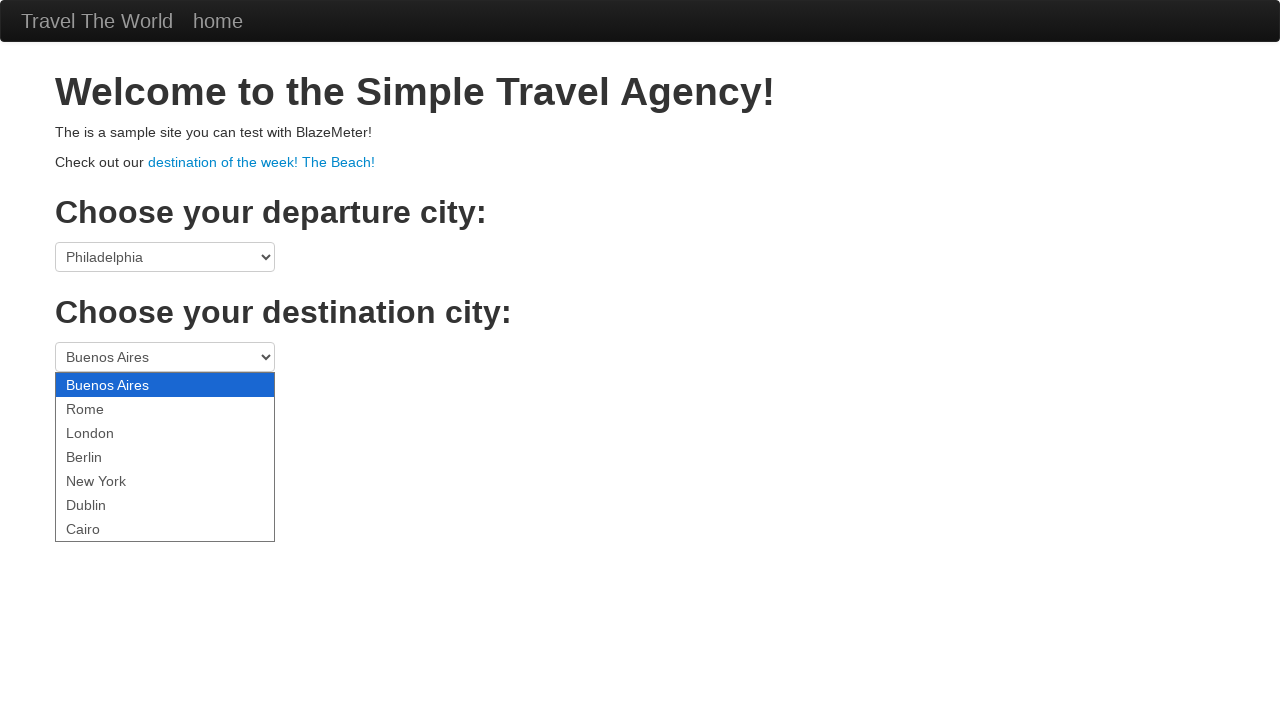

Selected Rome as destination city on select[name='toPort']
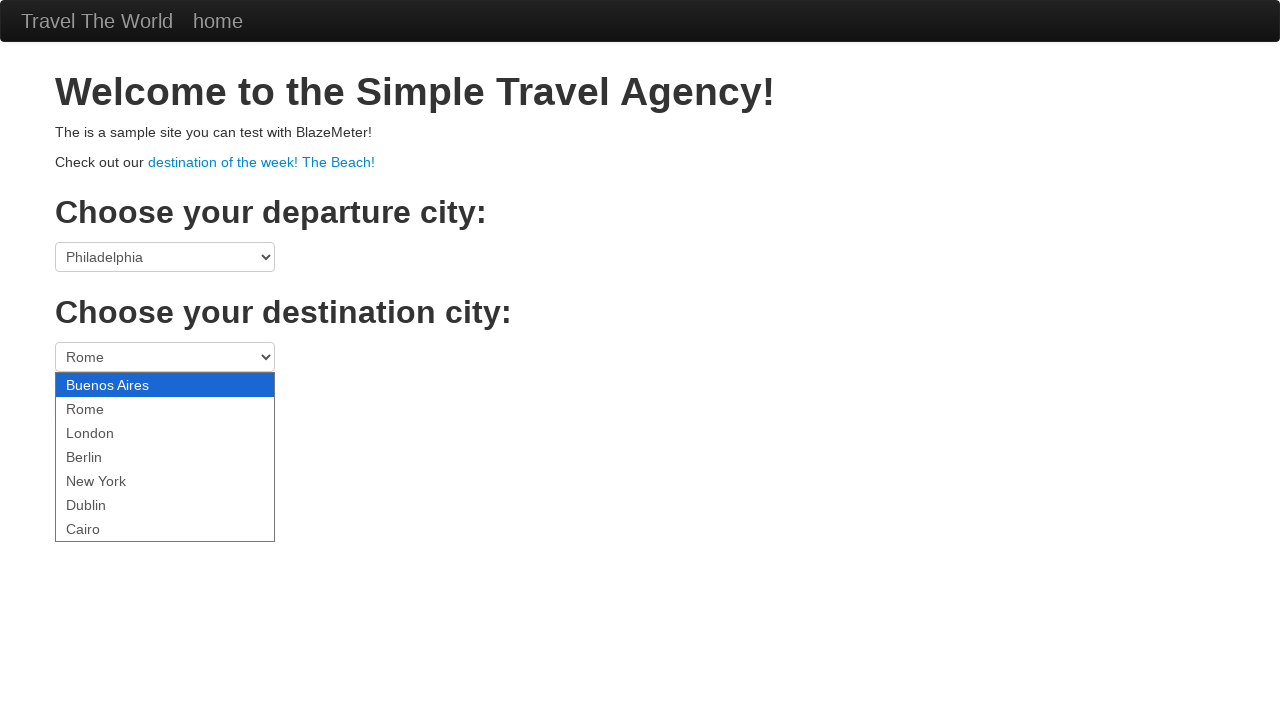

Clicked Find Flights button at (105, 407) on .btn-primary
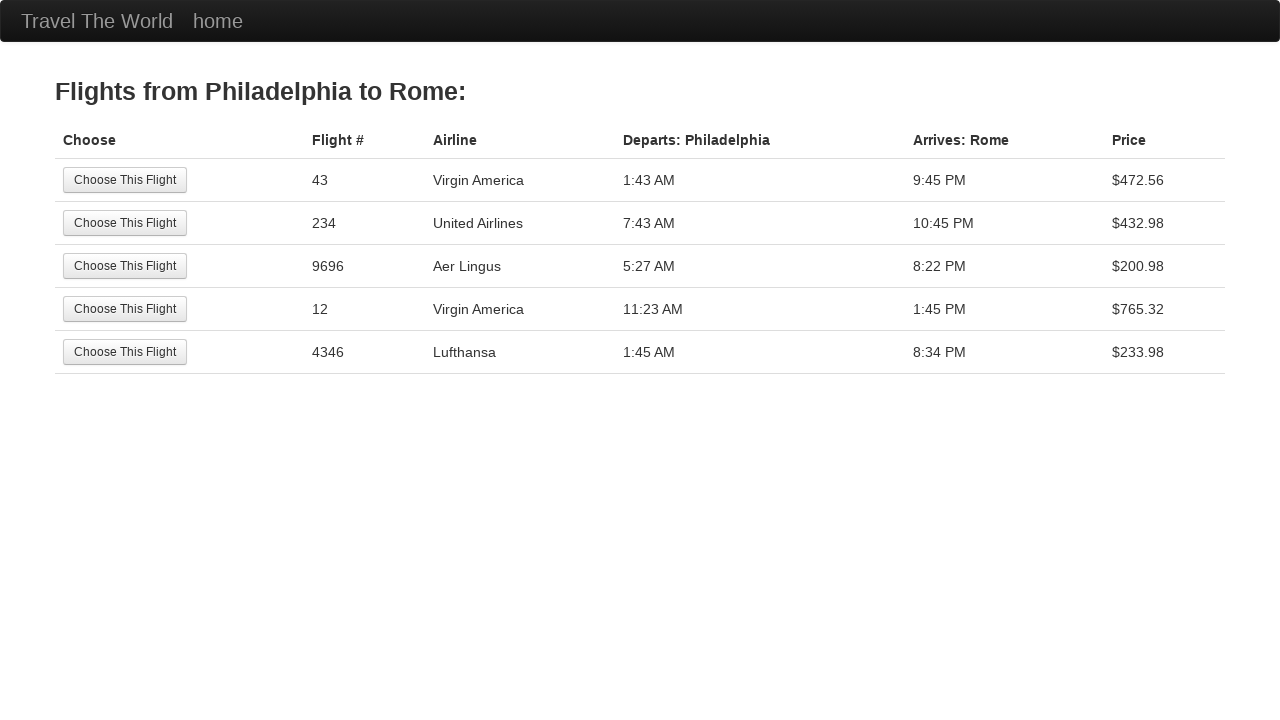

Selected flight from 4th row at (125, 309) on tr:nth-child(4) .btn
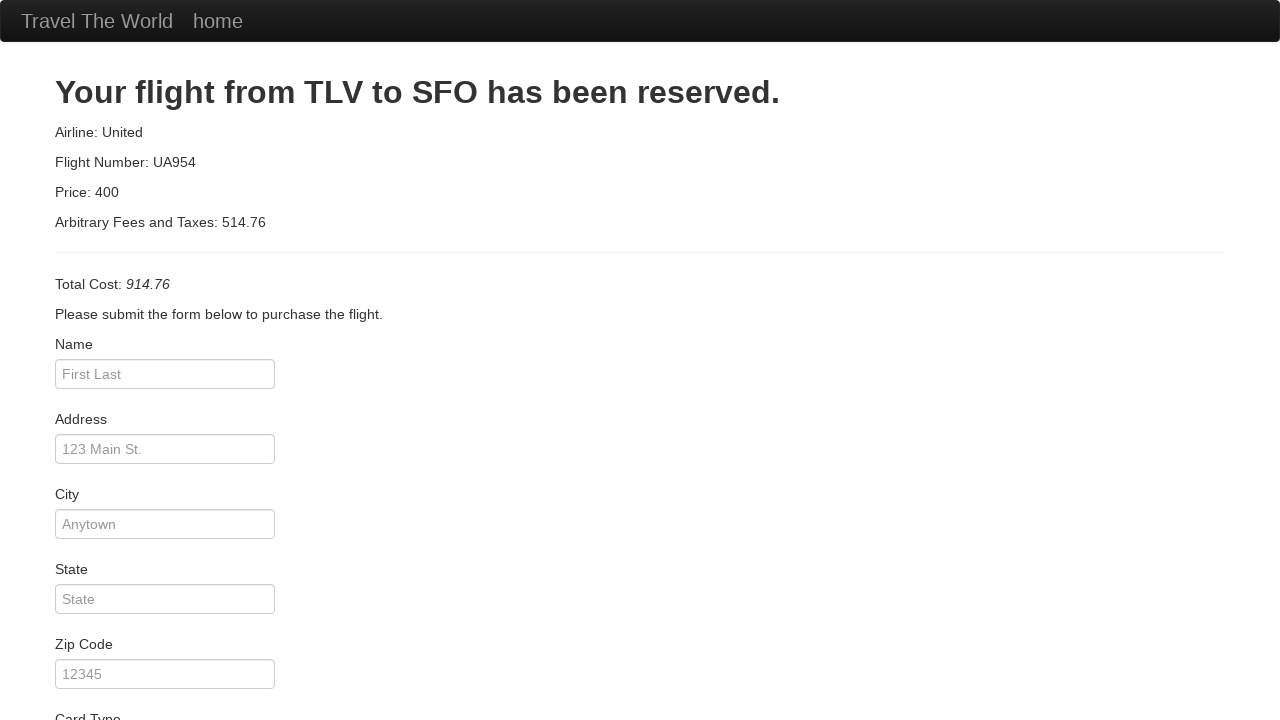

Filled passenger name as John Smith on #inputName
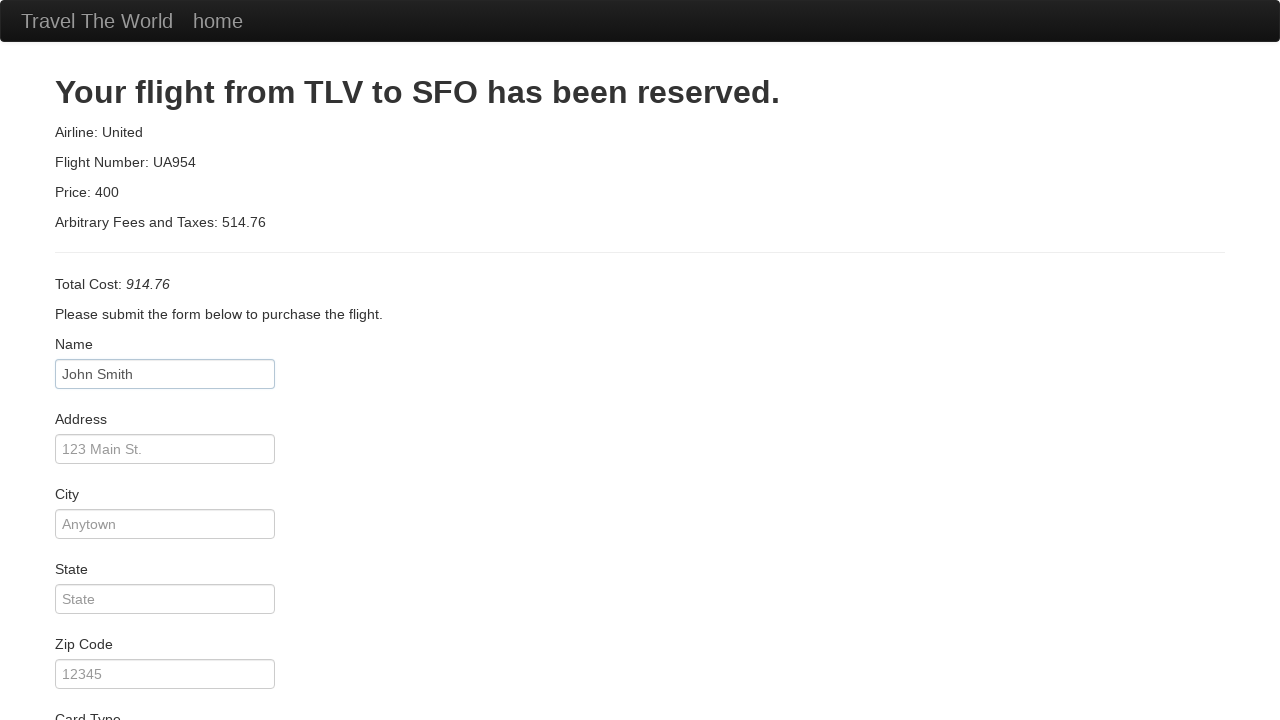

Filled address as 123 Test Street on #address
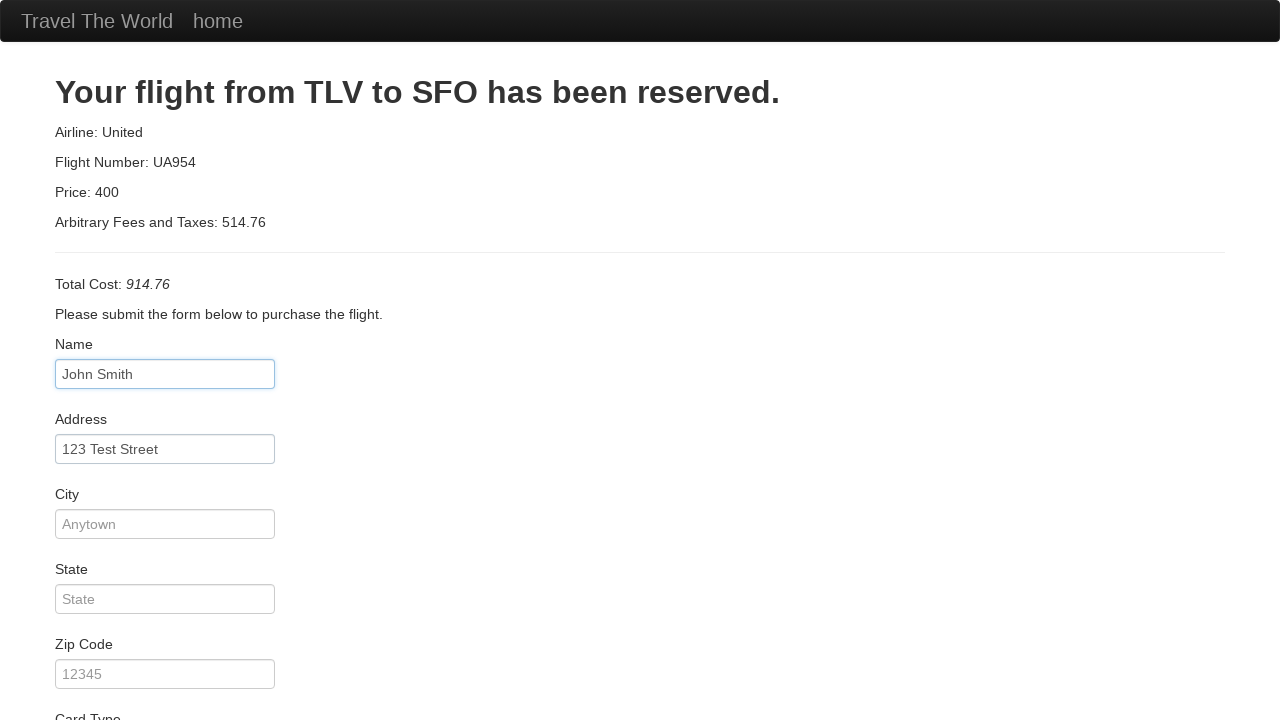

Filled city as Test City on #city
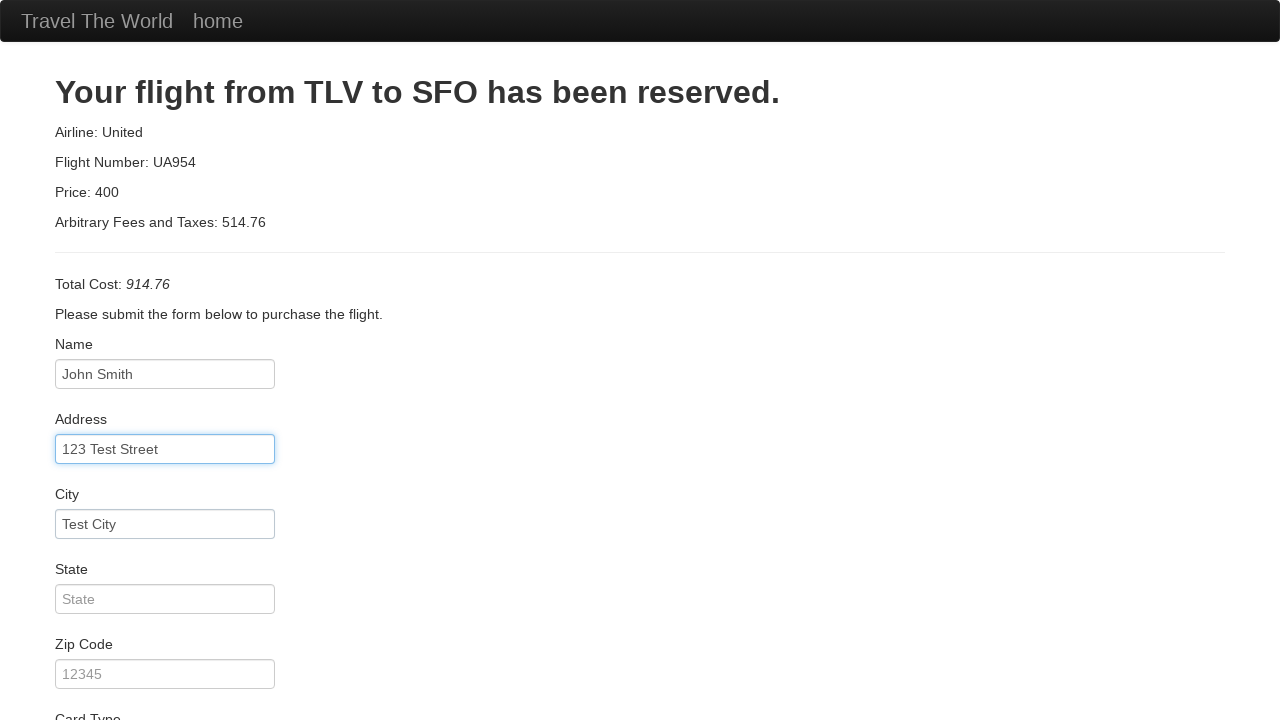

Filled state as Test State on #state
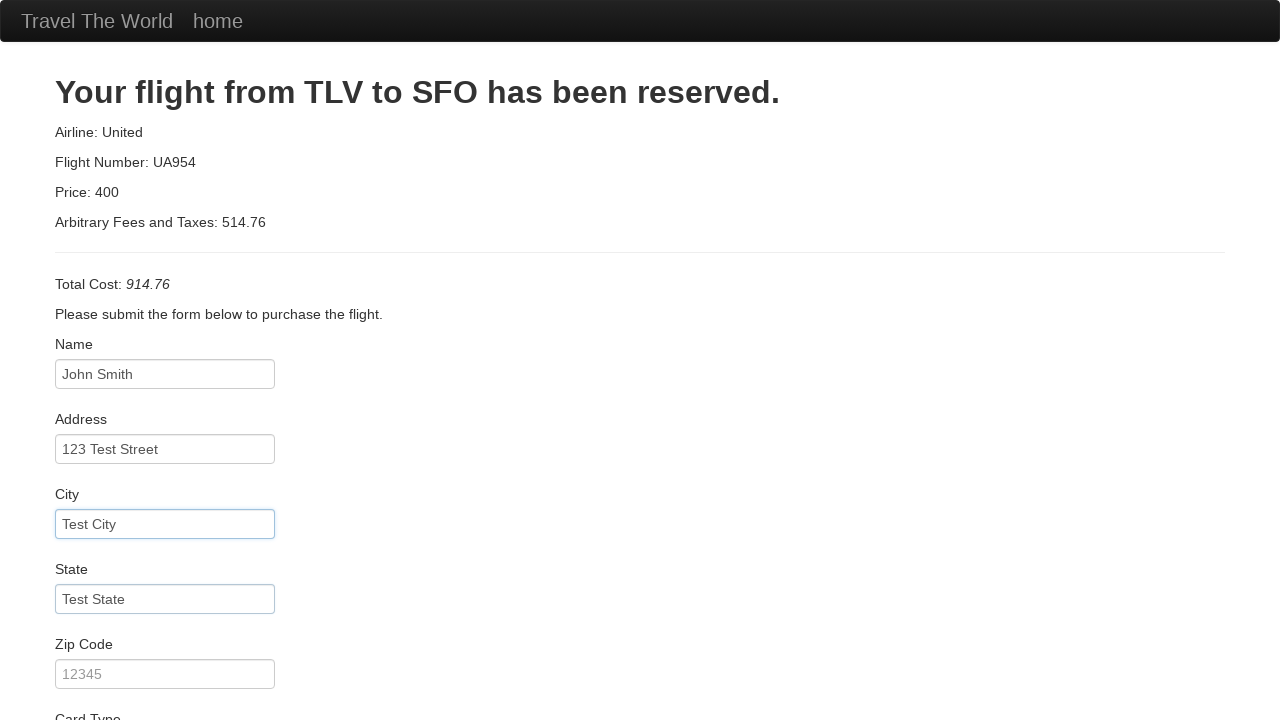

Filled zip code as 12345 on #zipCode
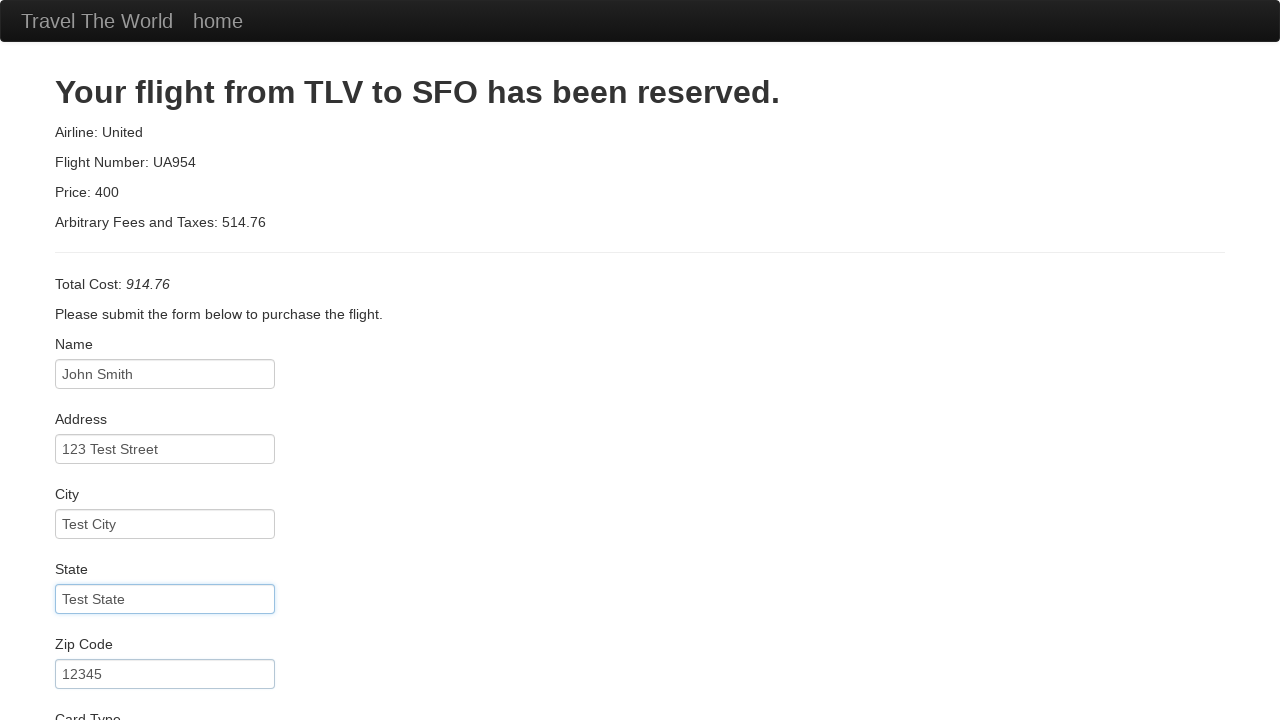

Selected first card type option on #cardType
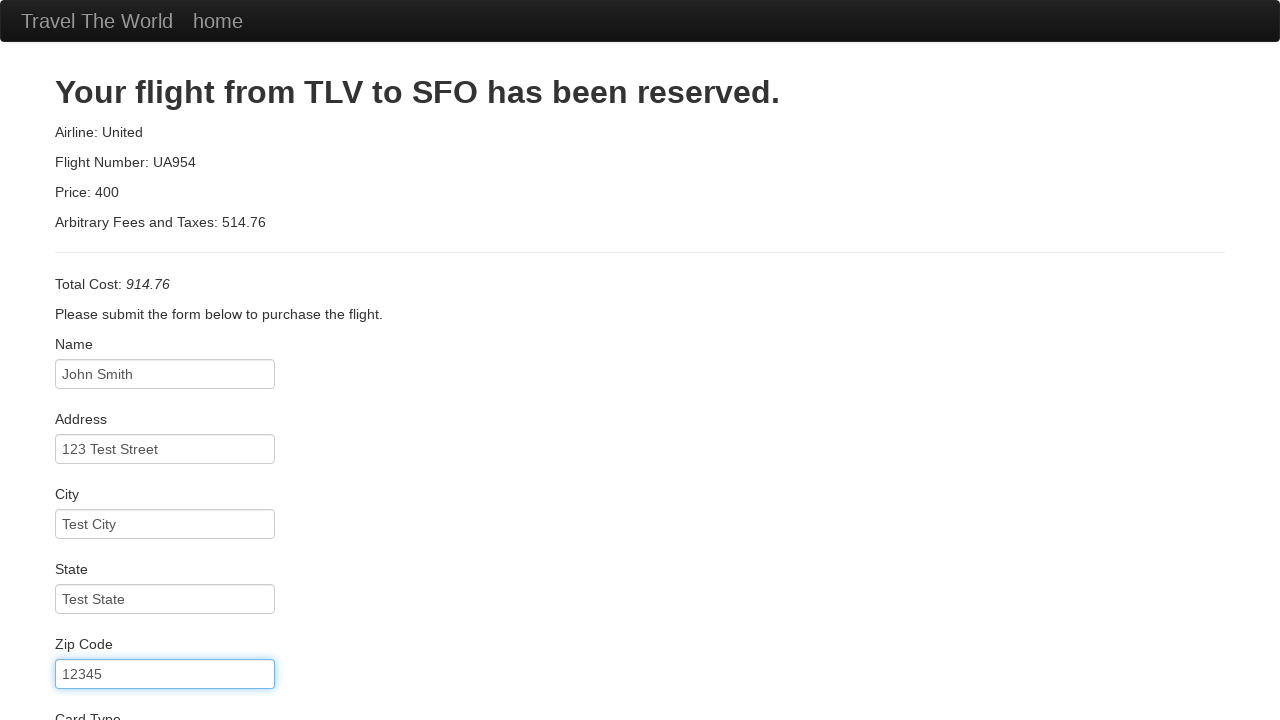

Filled credit card number on #creditCardNumber
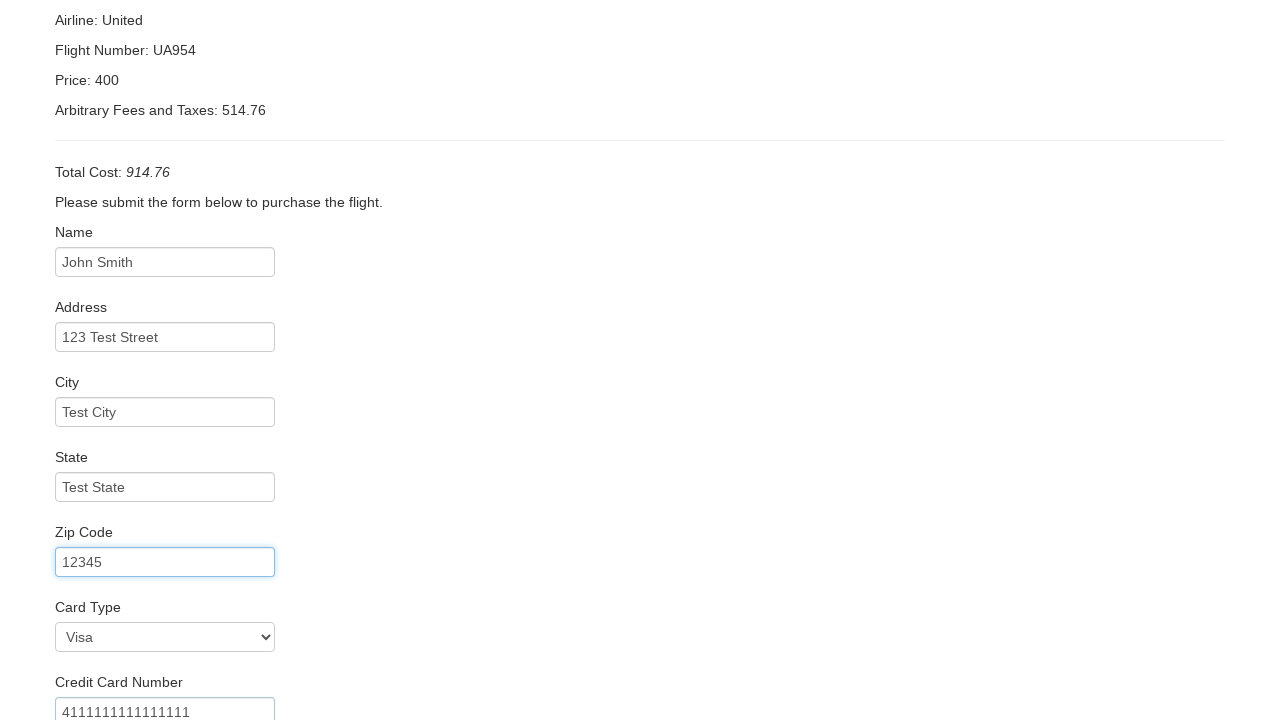

Filled name on card as John Smith on #nameOnCard
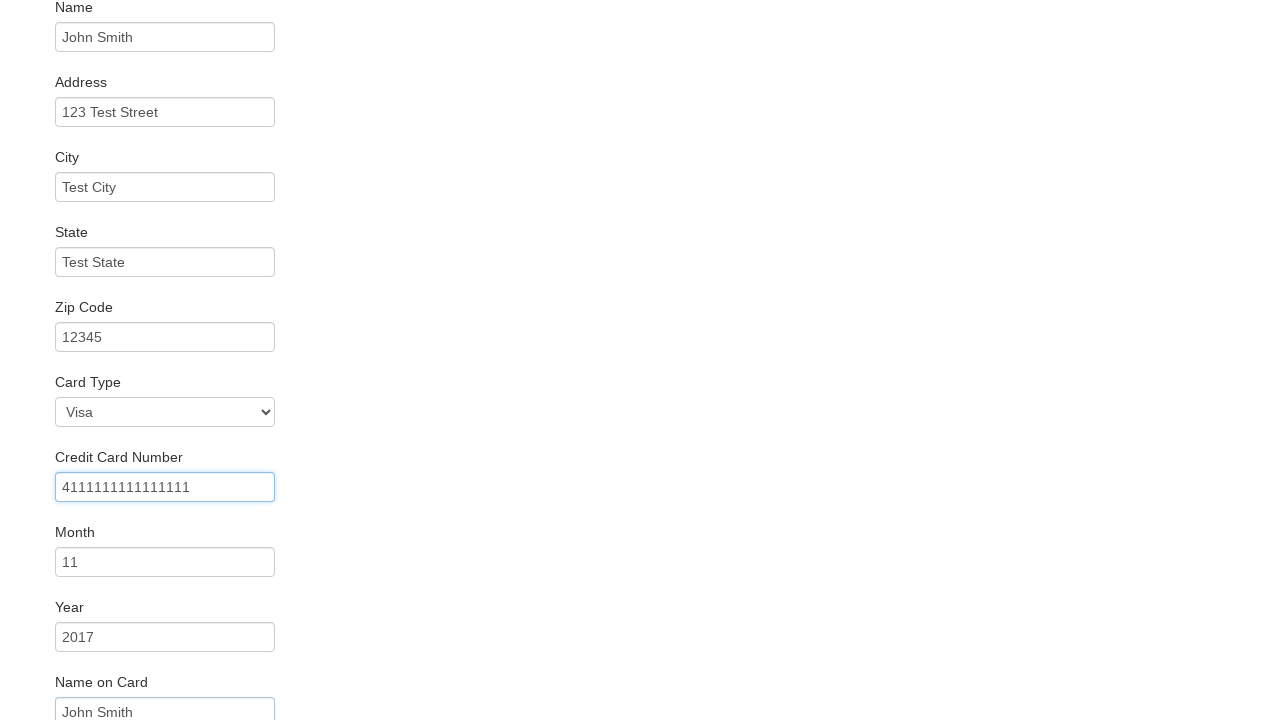

Clicked purchase confirmation button at (118, 685) on .btn-primary
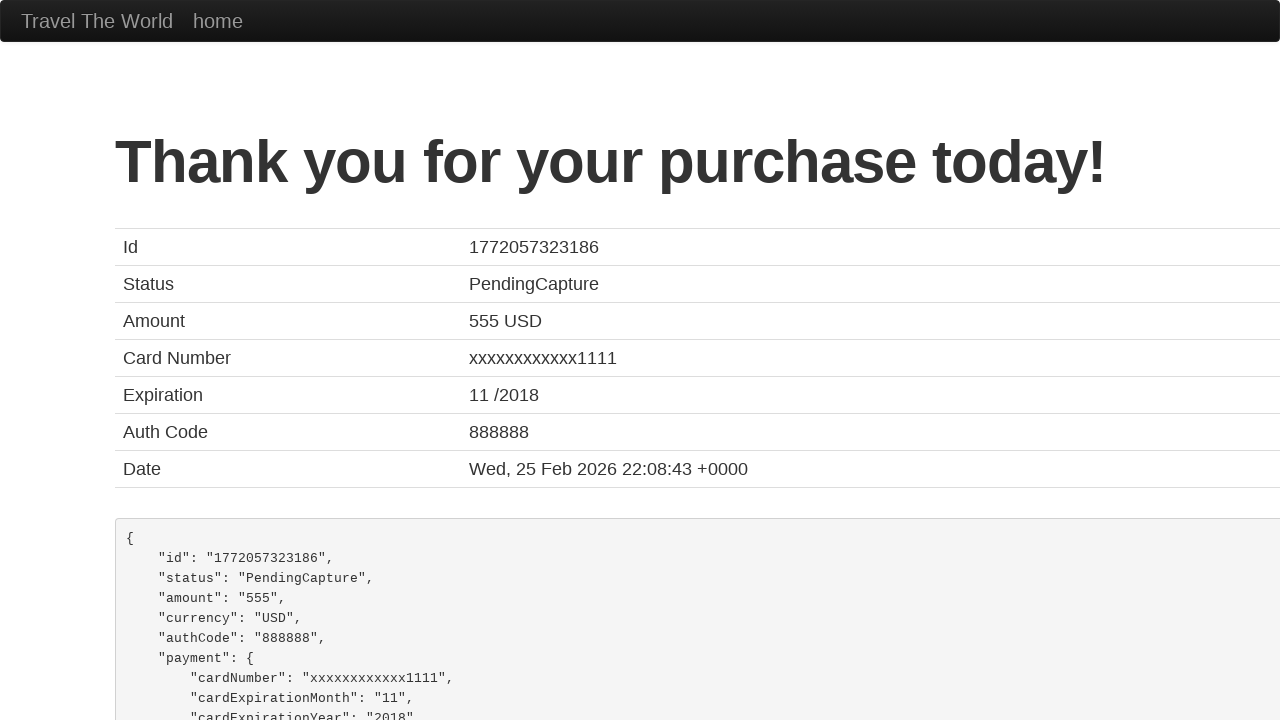

Verified success message appeared - purchase complete
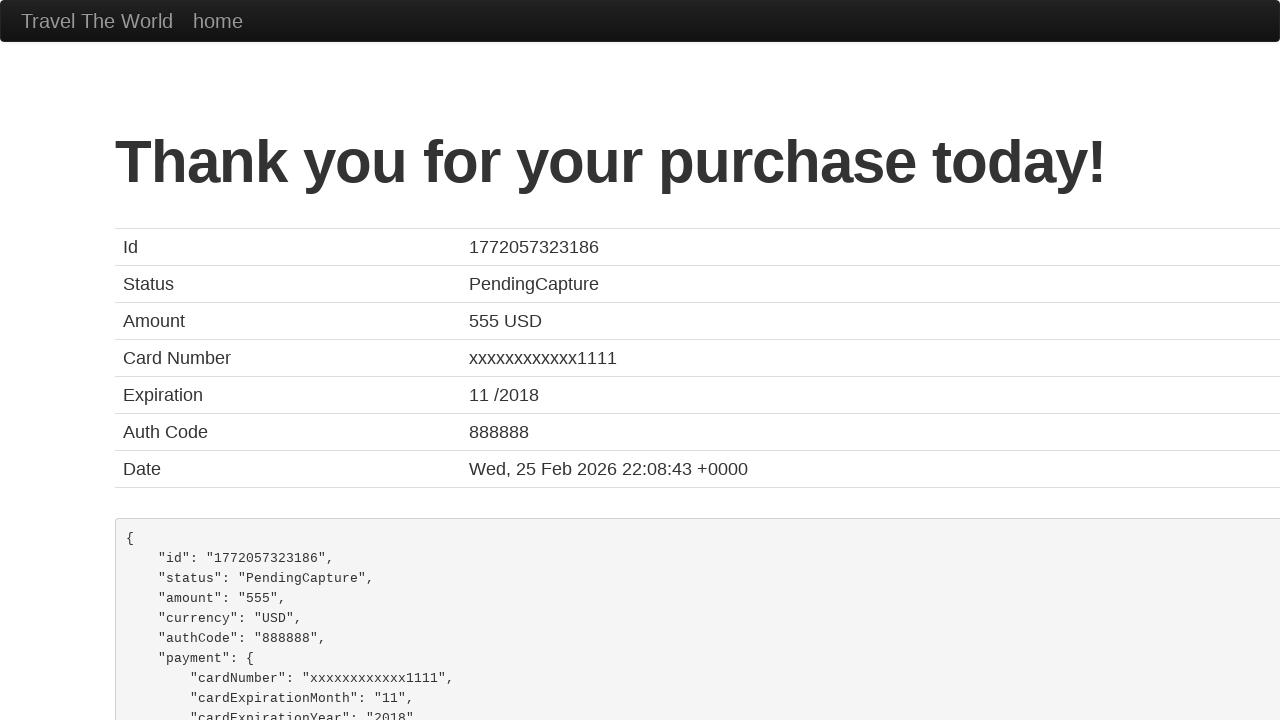

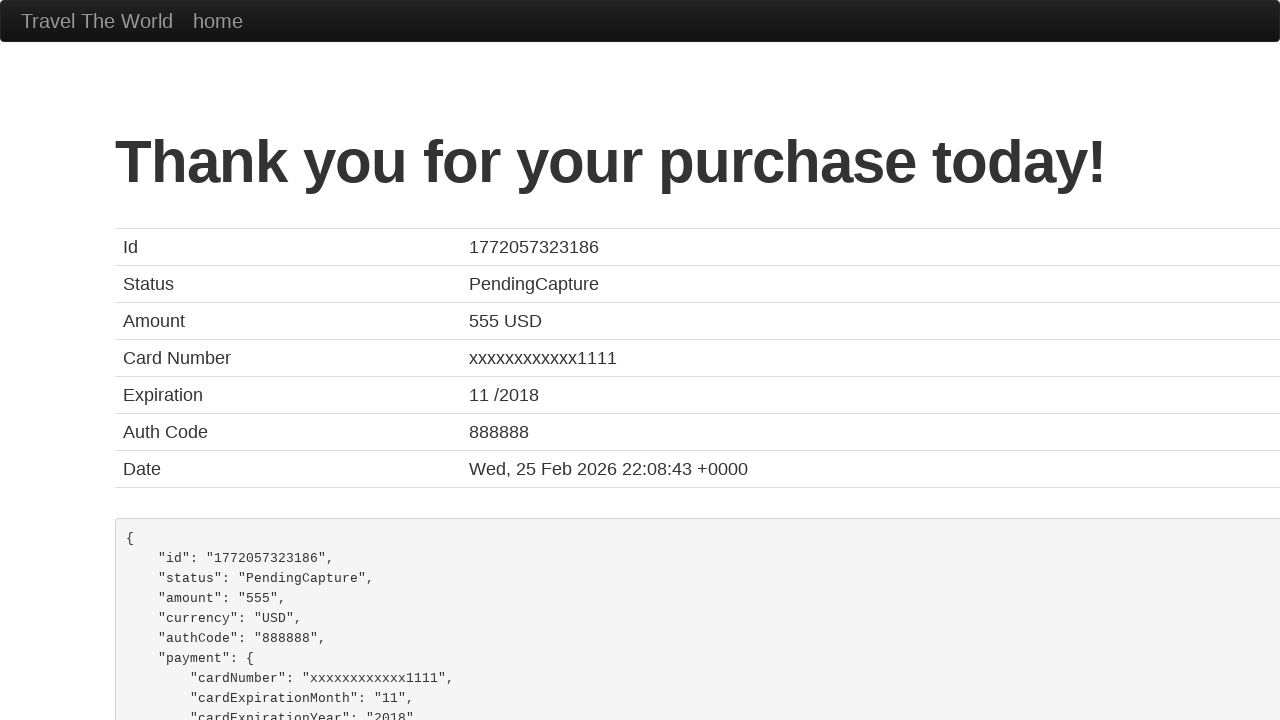